Tests registration form validation when phone number format is invalid

Starting URL: https://alada.vn/tai-khoan/dang-ky.html

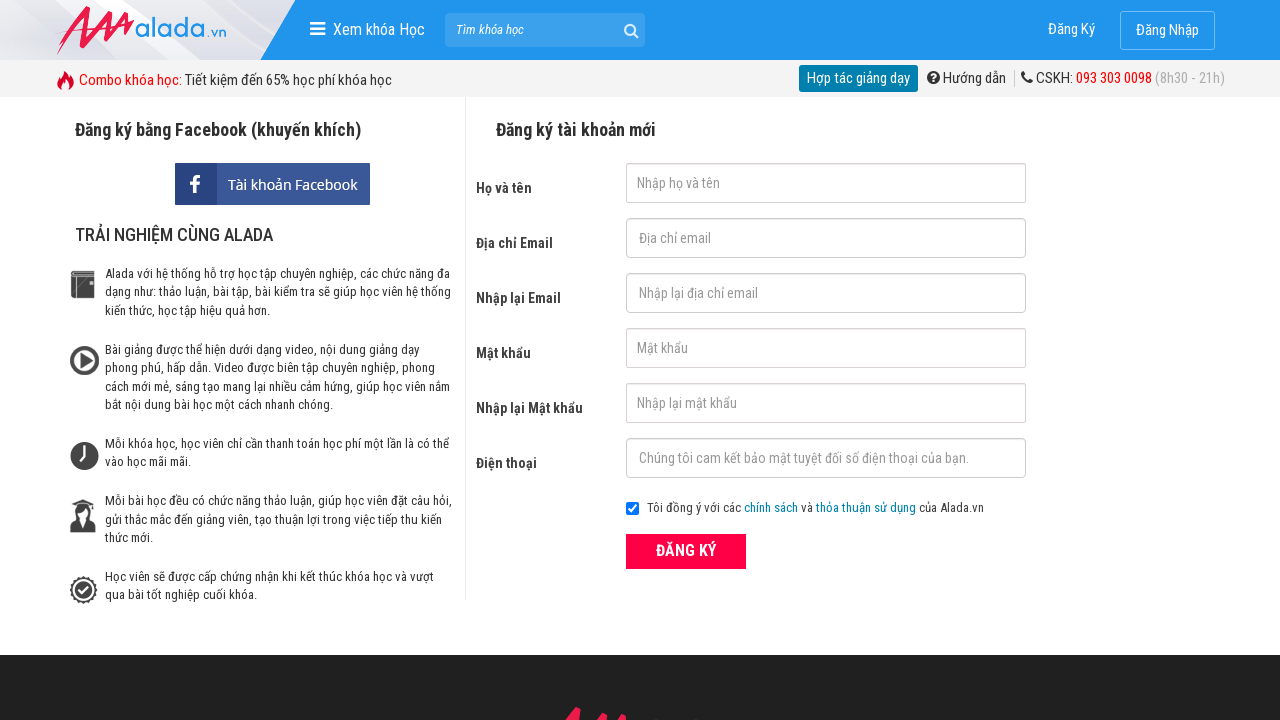

Filled first name field with 'Quan Tran' on #txtFirstname
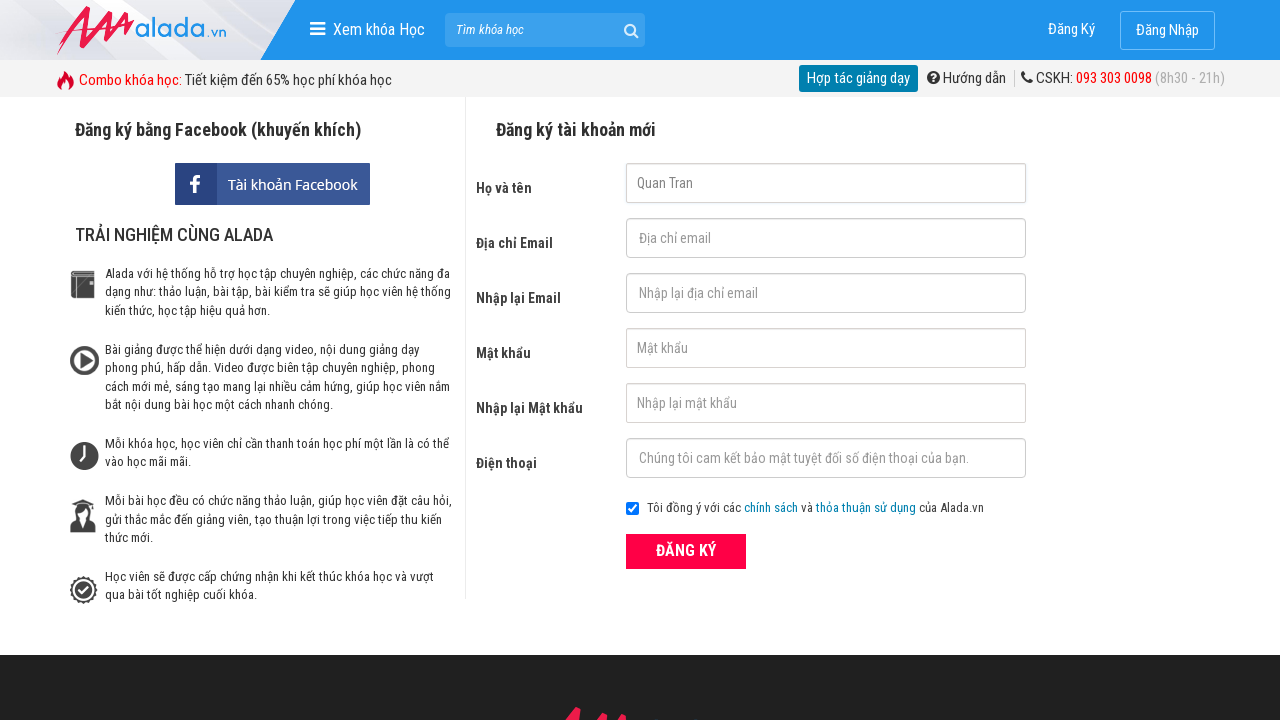

Filled email field with 'quantran@hotmail.com' on #txtEmail
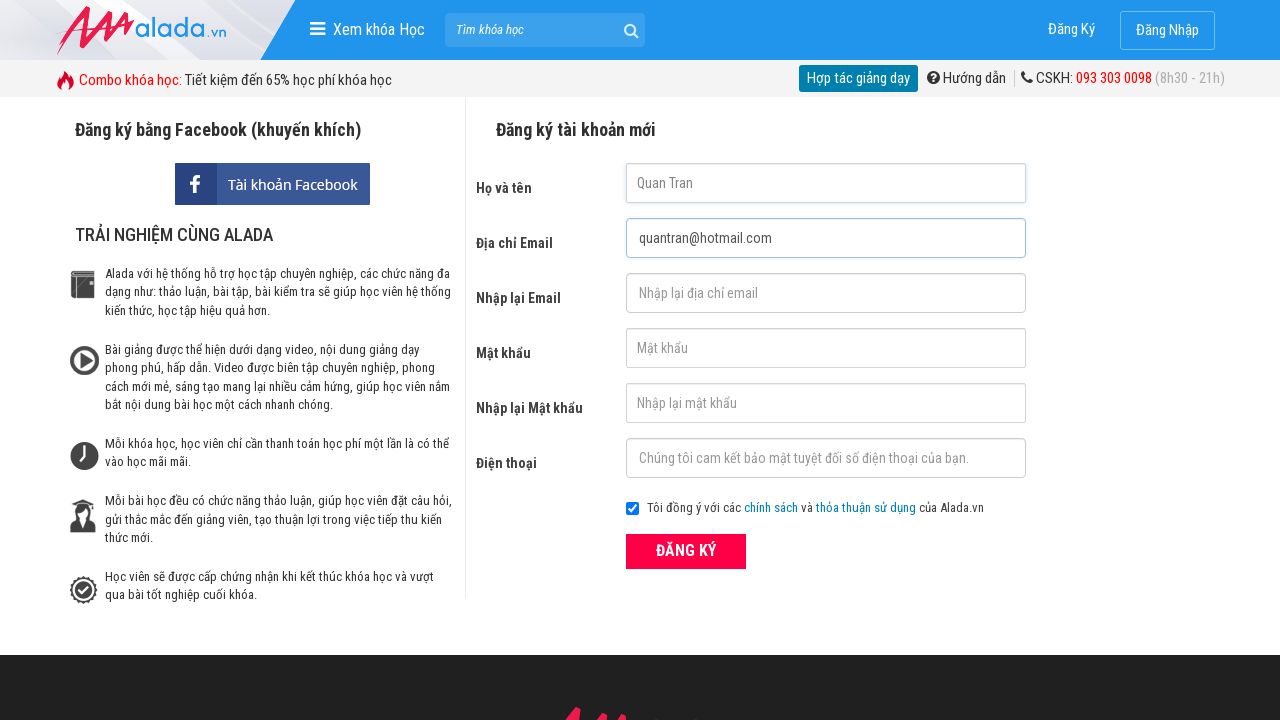

Filled confirm email field with 'quantran@hotmail.com' on #txtCEmail
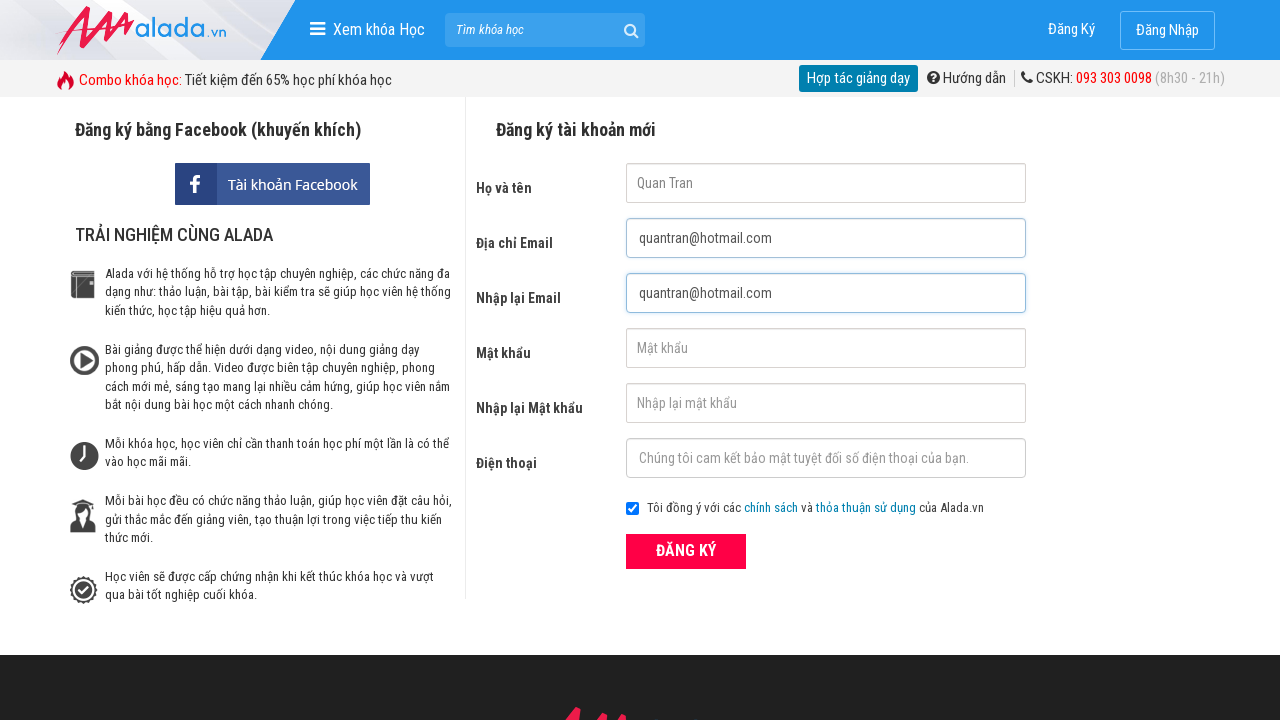

Filled password field with '123456' on #txtPassword
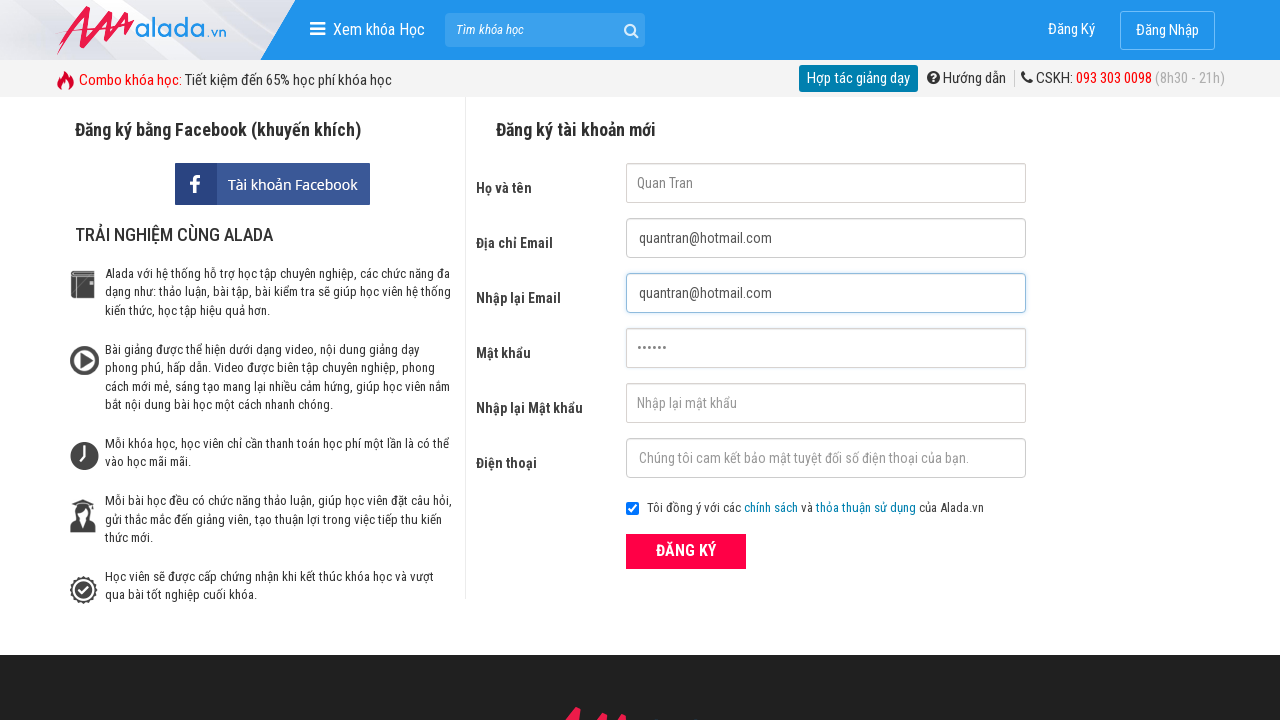

Filled confirm password field with '123456' on #txtCPassword
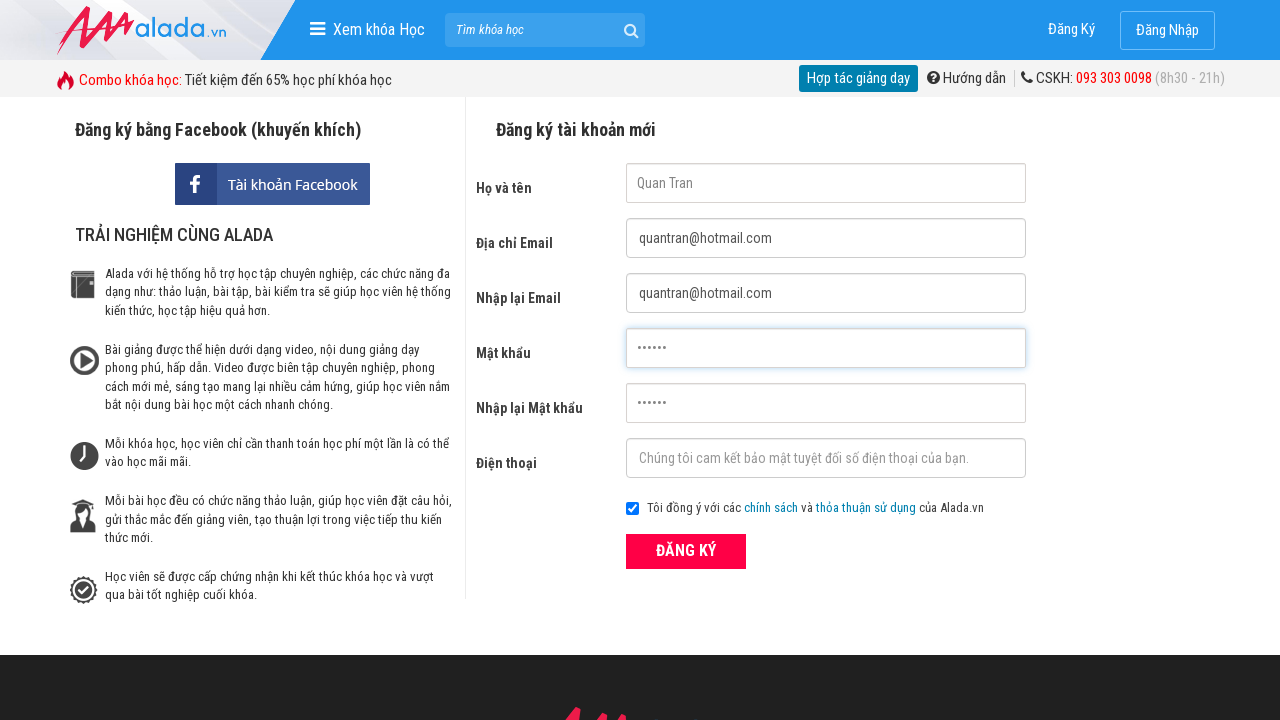

Filled phone field with invalid format '987654321' on #txtPhone
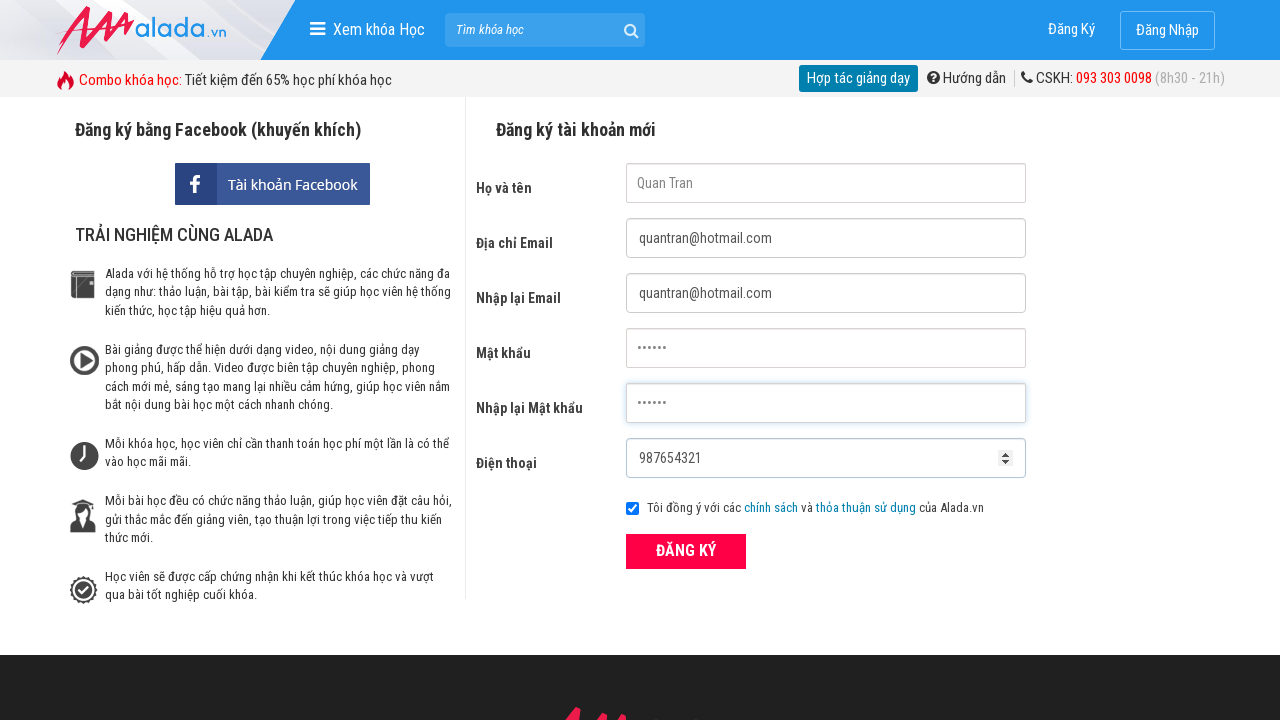

Clicked register button to submit form at (686, 551) on button[type='submit']
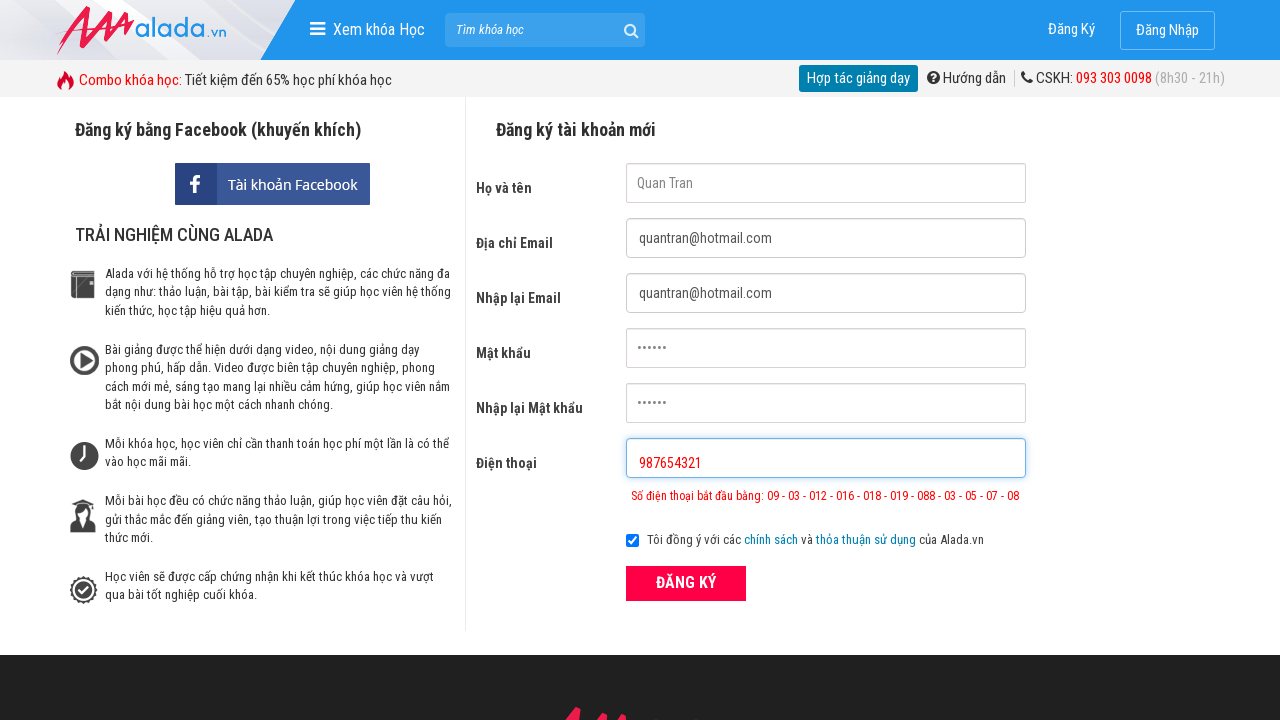

Phone error message appeared, validating incorrect phone format rejection
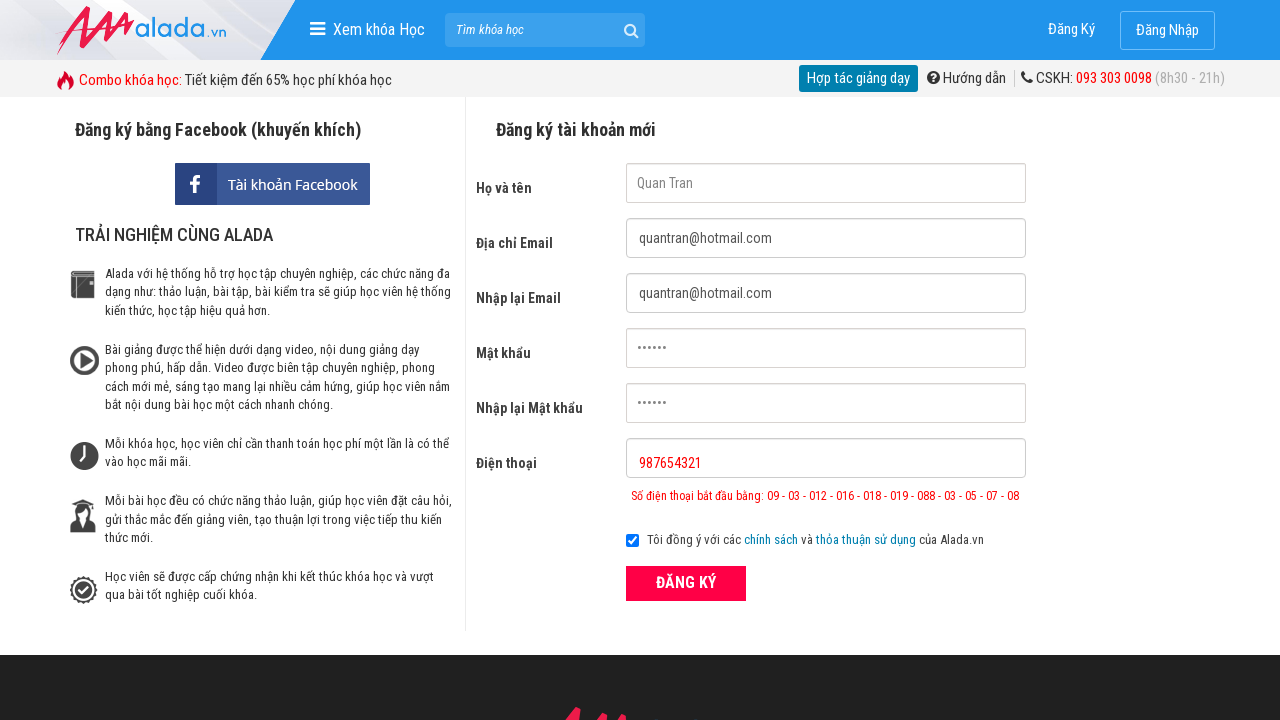

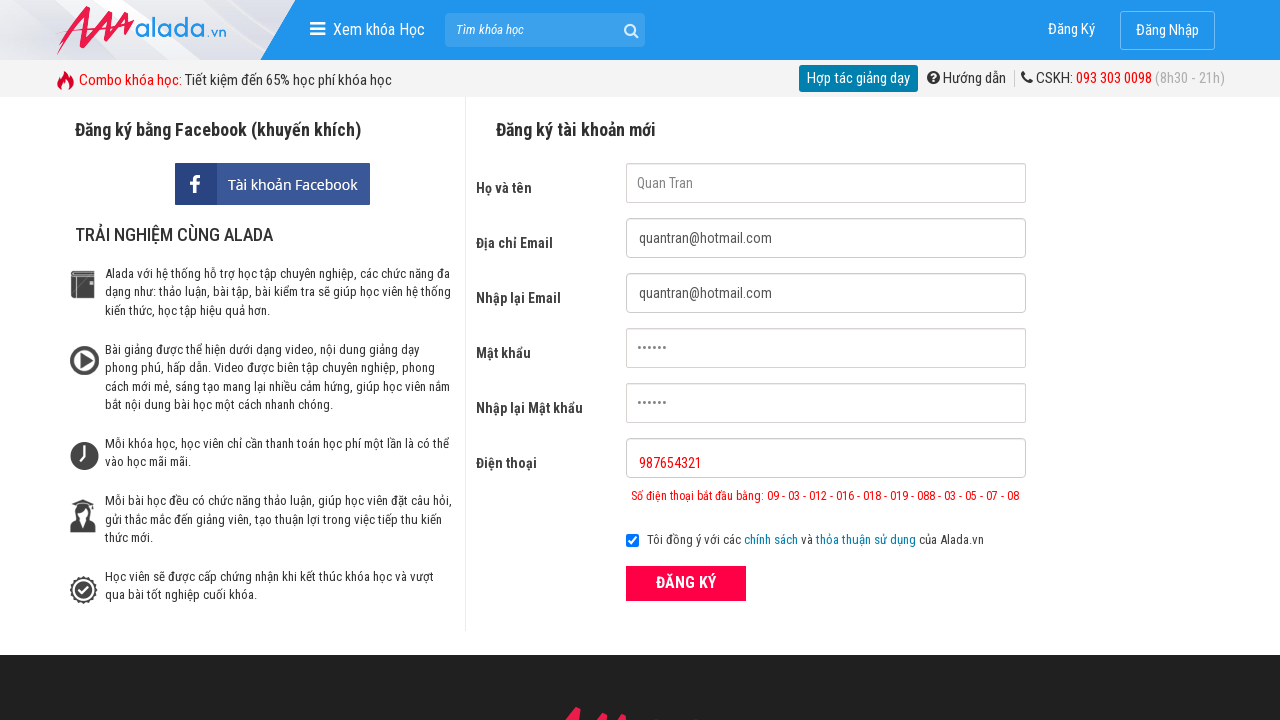